Tests multi-select dropdown functionality by selecting multiple superhero options using their values

Starting URL: https://letcode.in/dropdowns

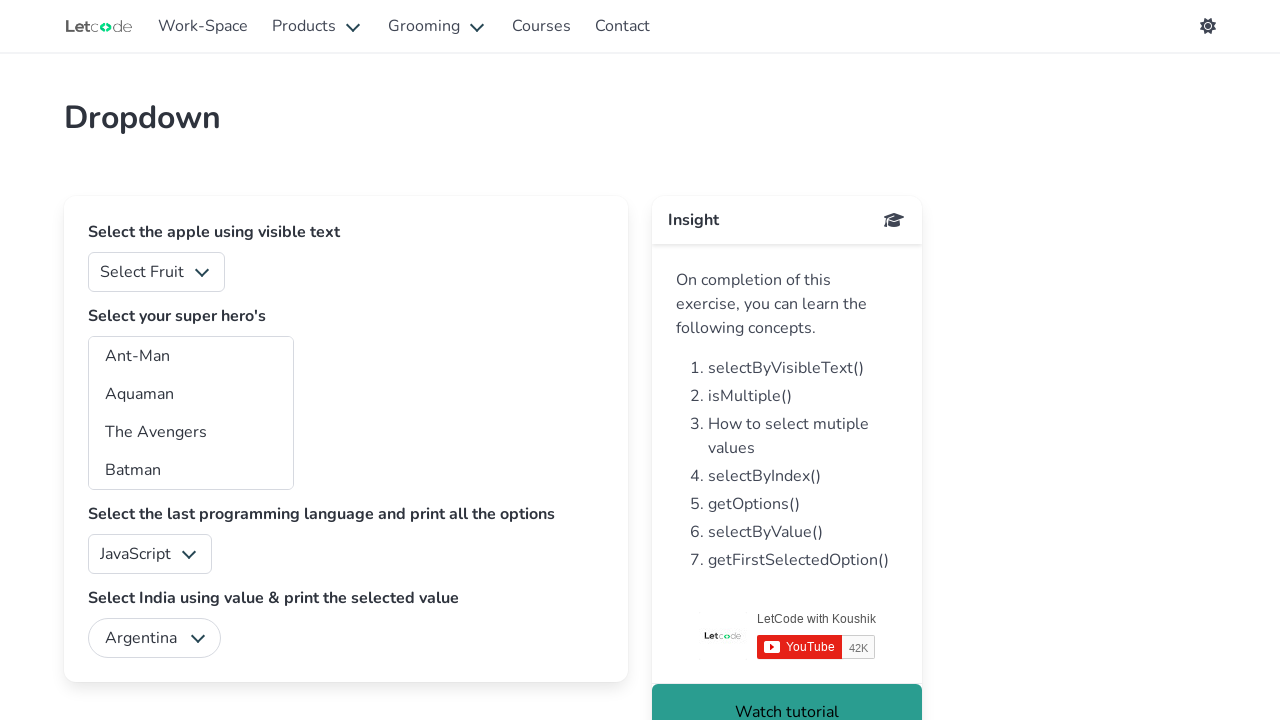

Selected multiple superhero options with values 'dd' and 'ds' from the multi-select dropdown on #superheros
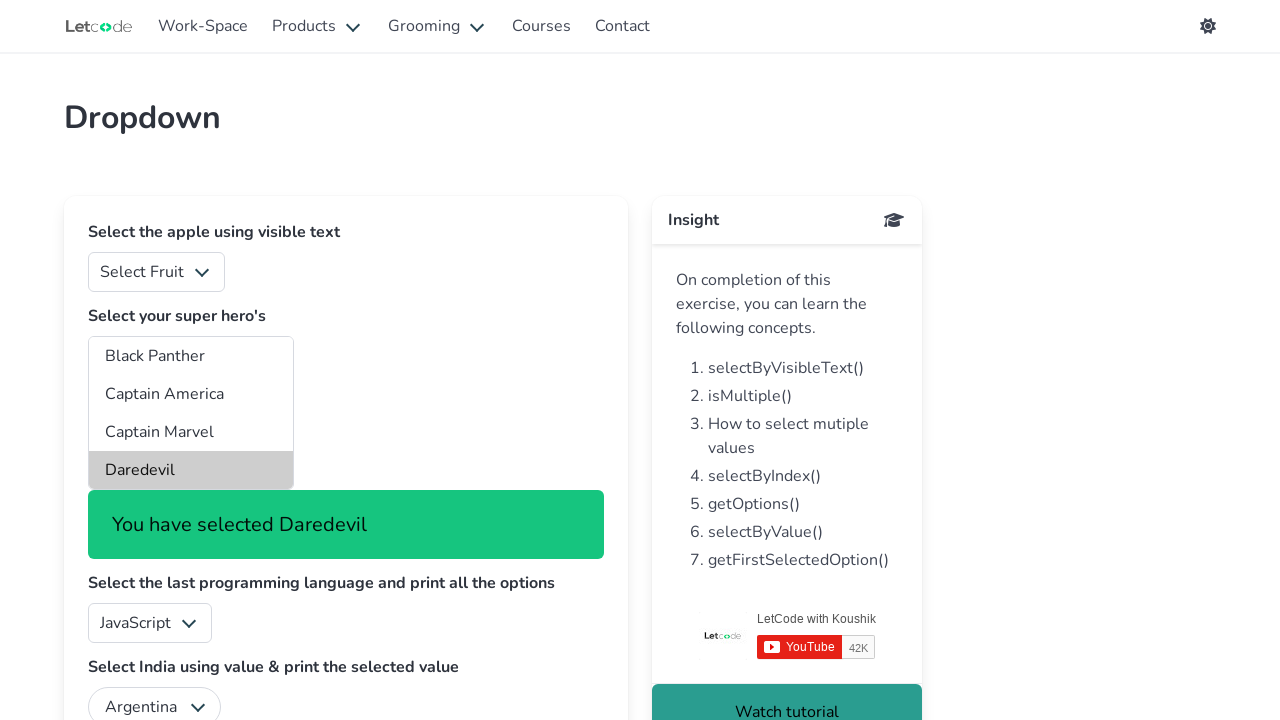

Retrieved all checked options from the superheros dropdown
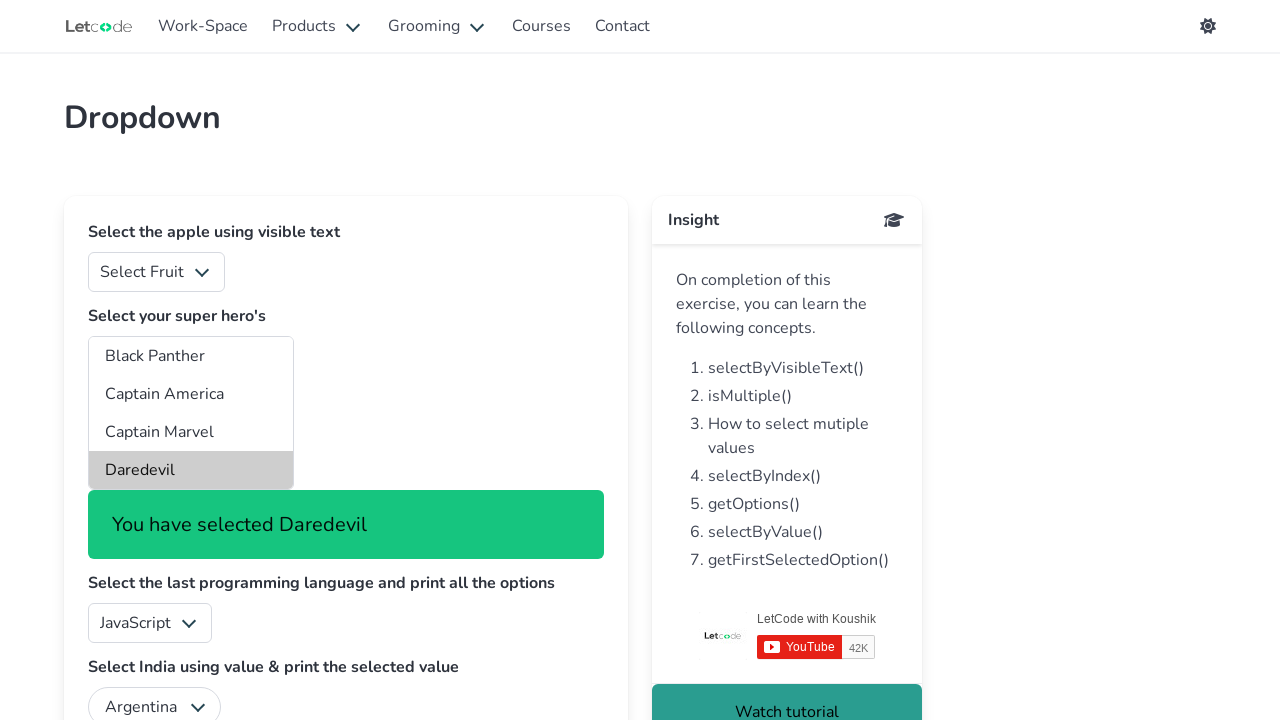

Extracted values from all selected options
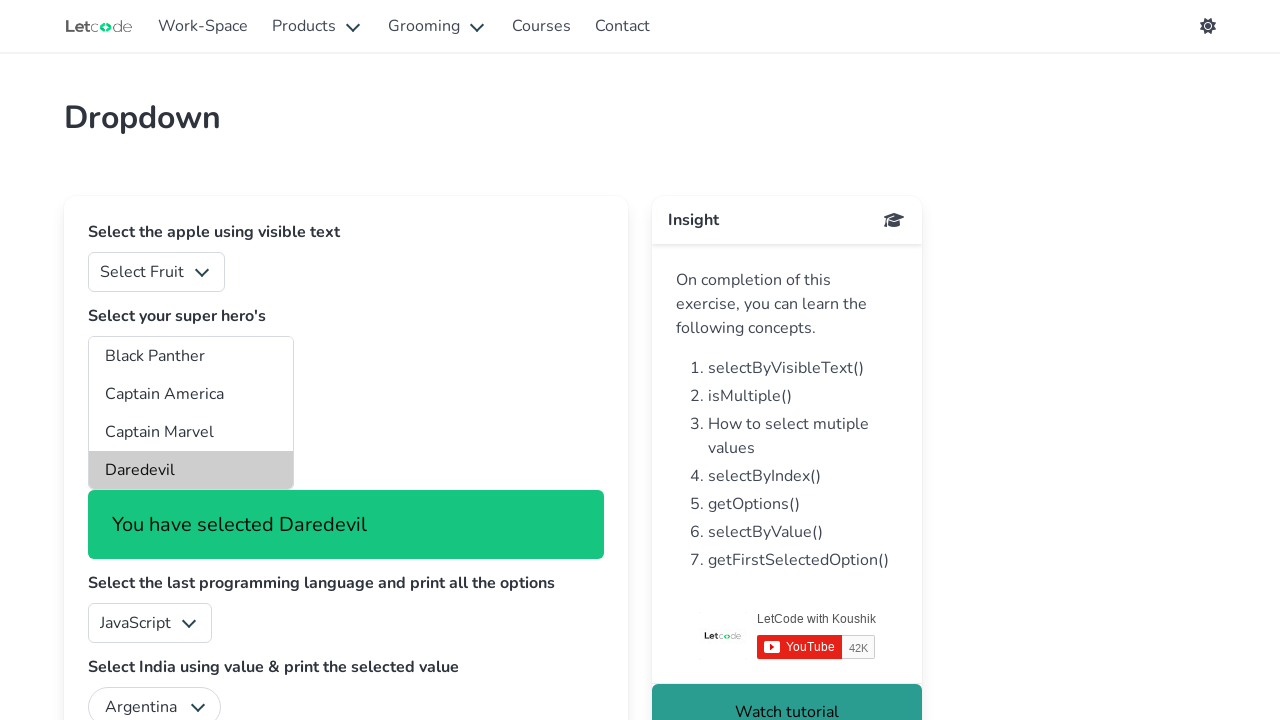

Verified that both 'dd' and 'ds' values are present in the selected options
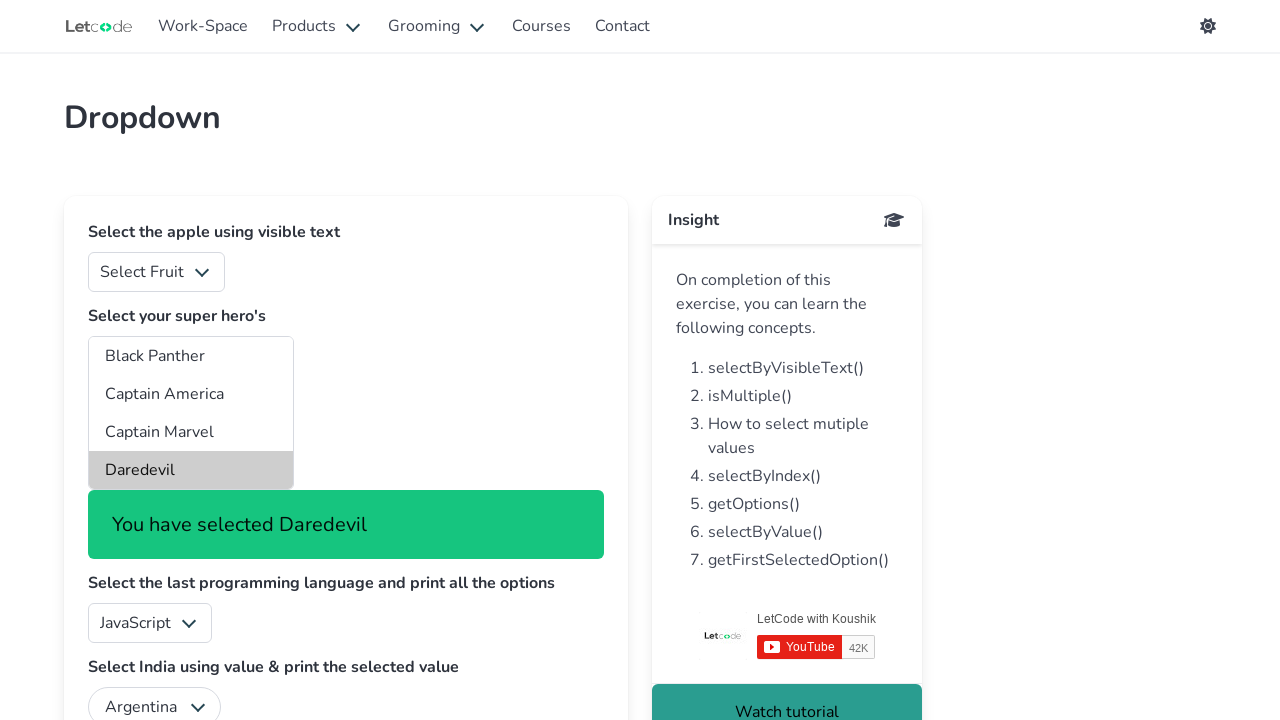

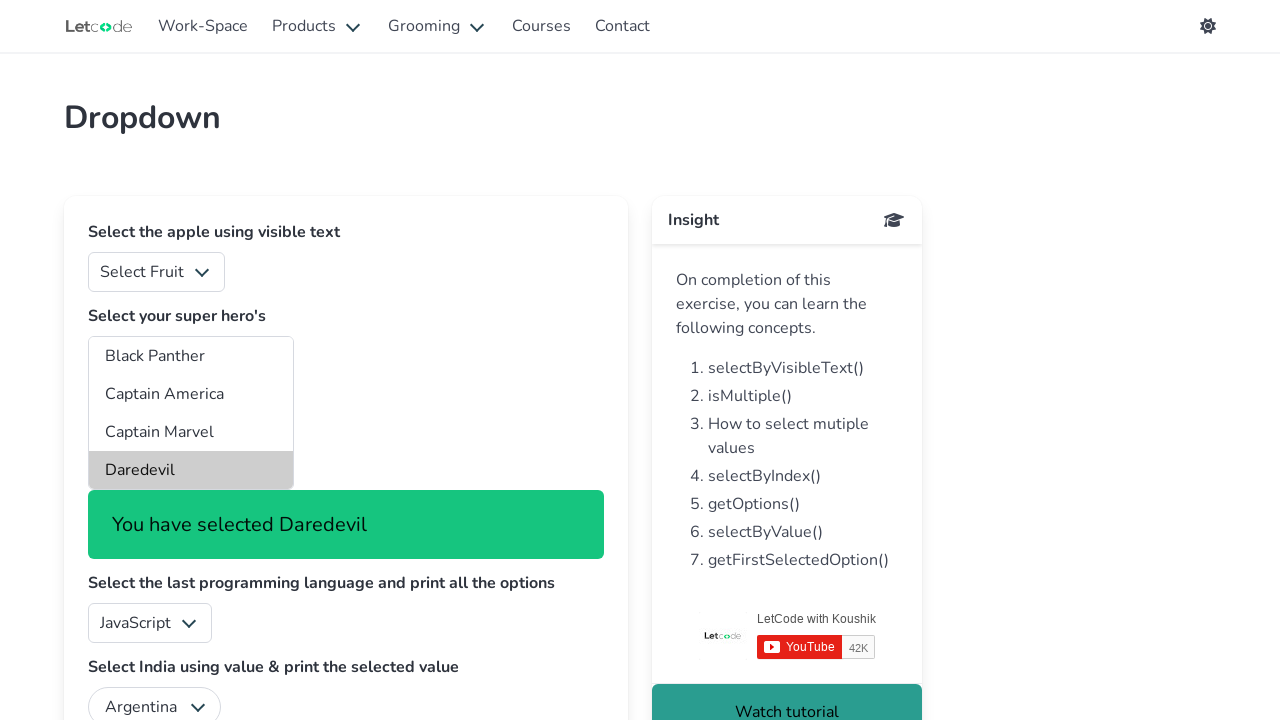